Tests navigation menu hover functionality by hovering over main menu item, then sub-menu, and finally a sub-sub-menu item

Starting URL: https://demoqa.com/menu#

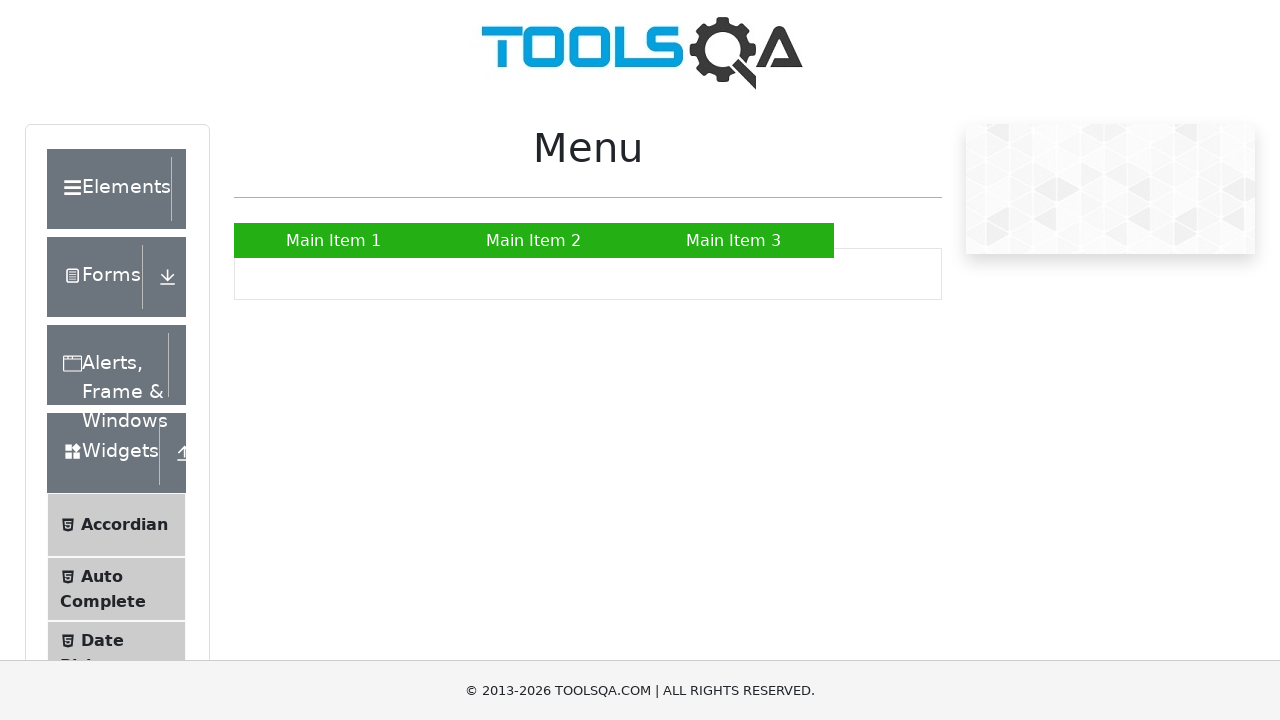

Hovered over main menu item 'Main Item 2' at (534, 240) on xpath=//*[@id="nav"]/li[2]/a
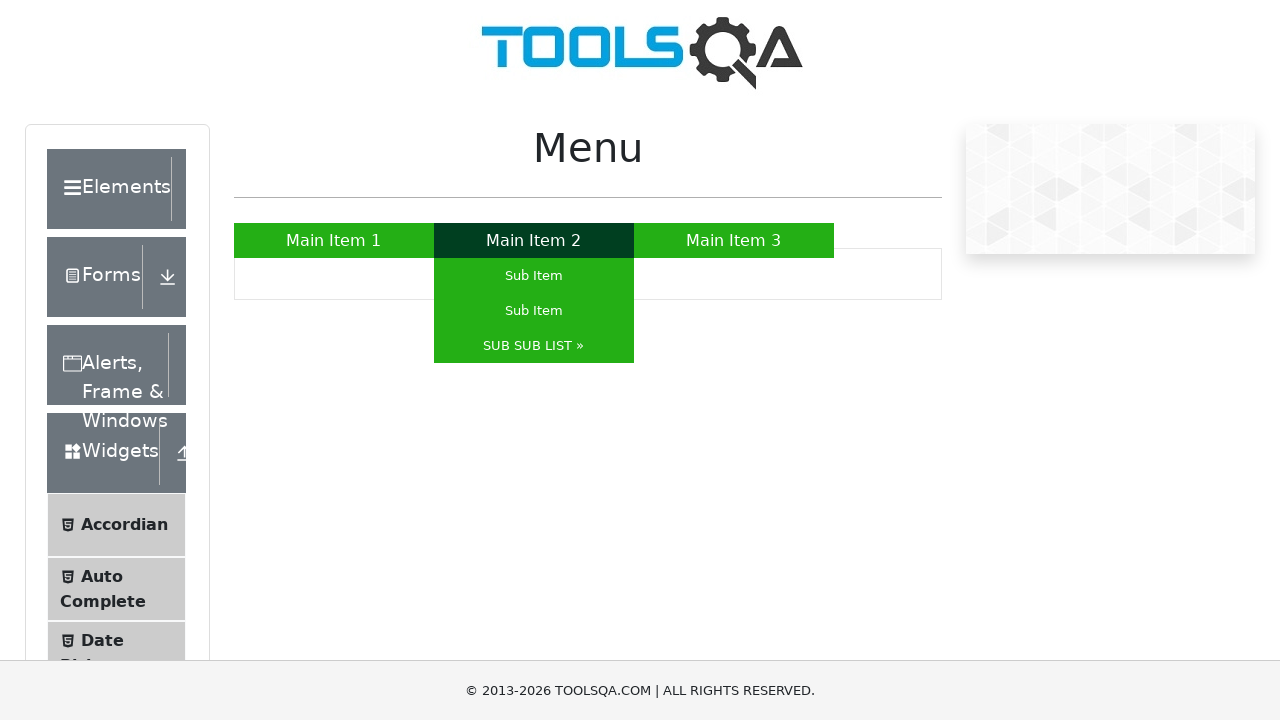

Hovered over sub-menu item 'Sub Sub List' at (534, 346) on xpath=//*[@id="nav"]/li[2]/ul/li[3]/a
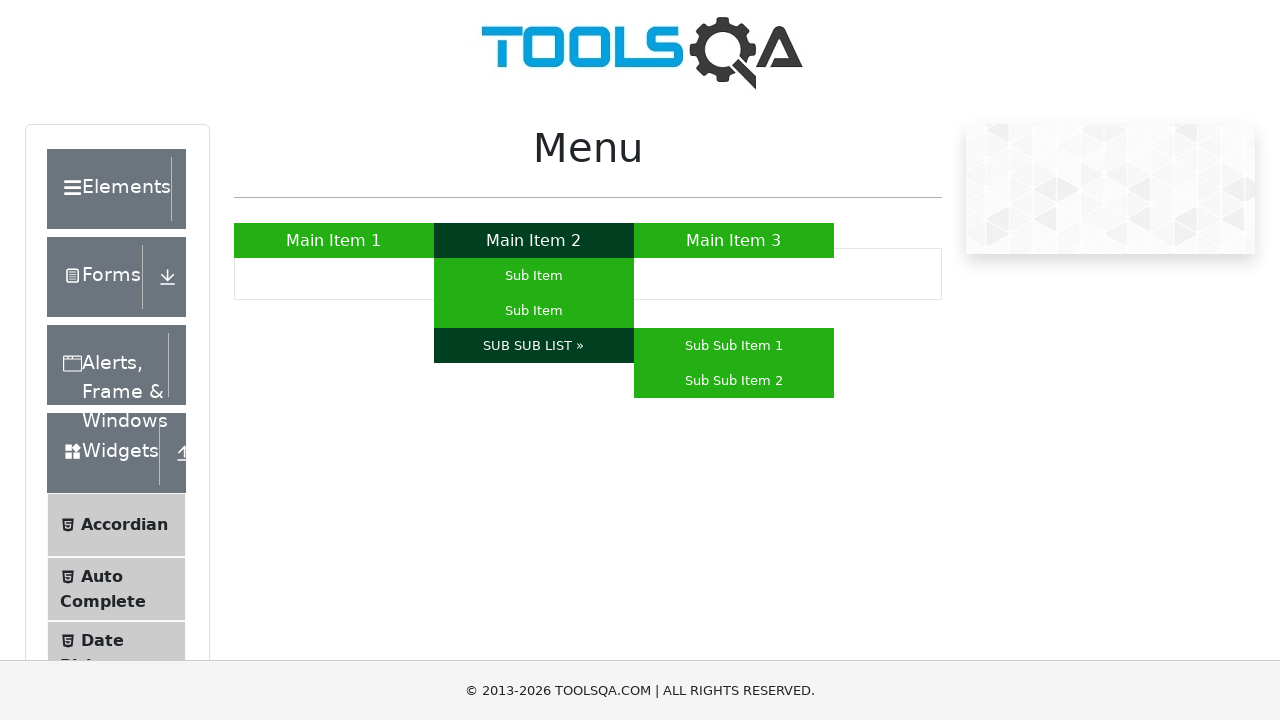

Hovered over sub-sub-menu item 'Sub Sub Item 2' at (734, 380) on xpath=//*[@id="nav"]/li[2]/ul/li[3]/ul/li[2]/a
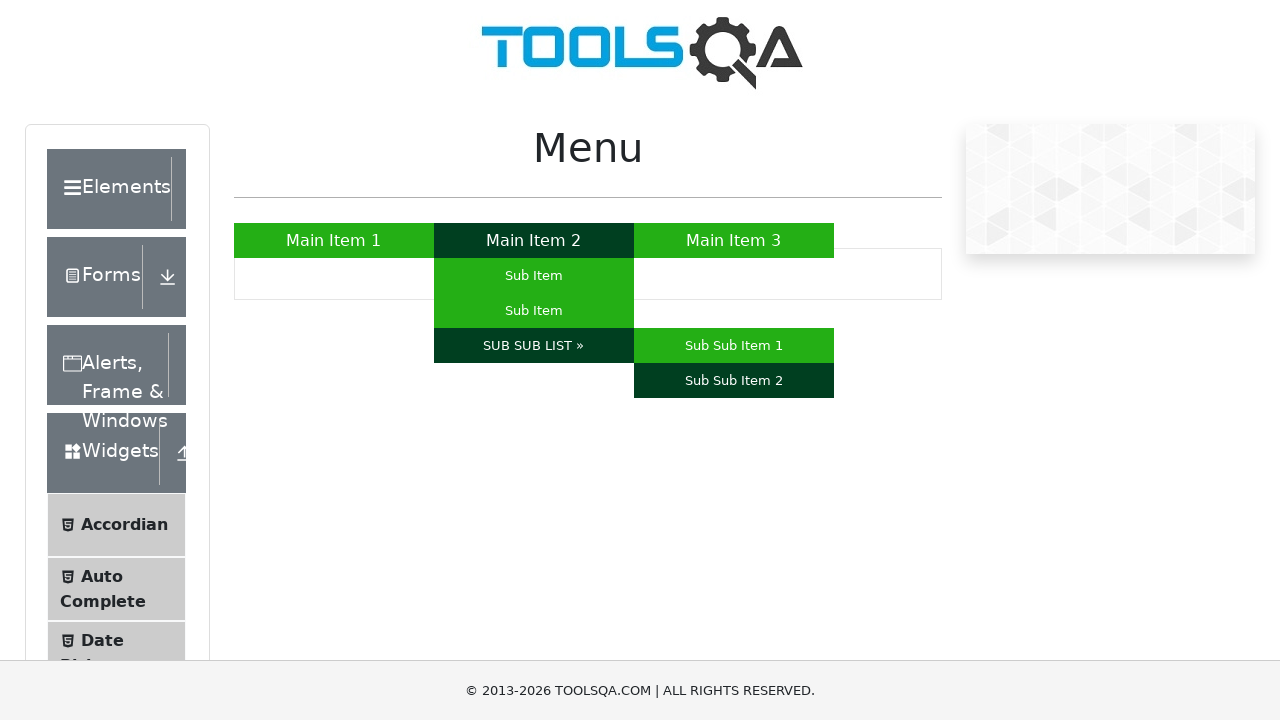

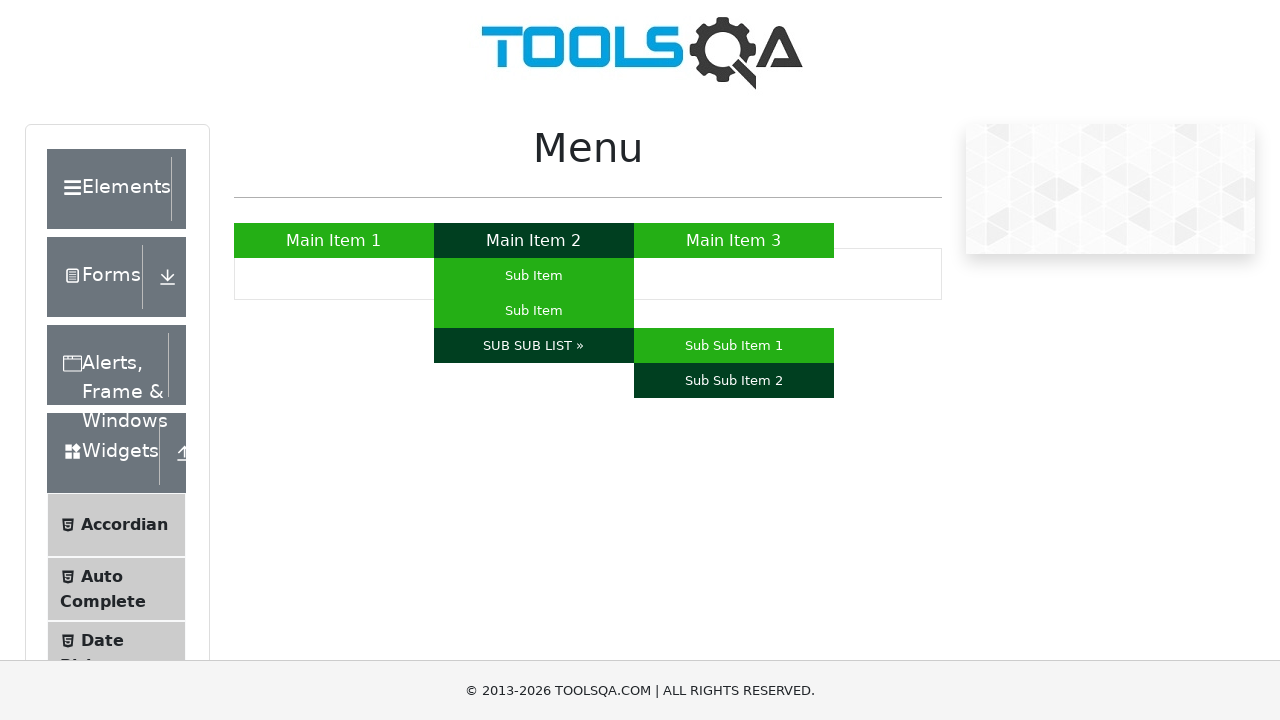